Attempts to click on an online banking link

Starting URL: https://www.chase.com

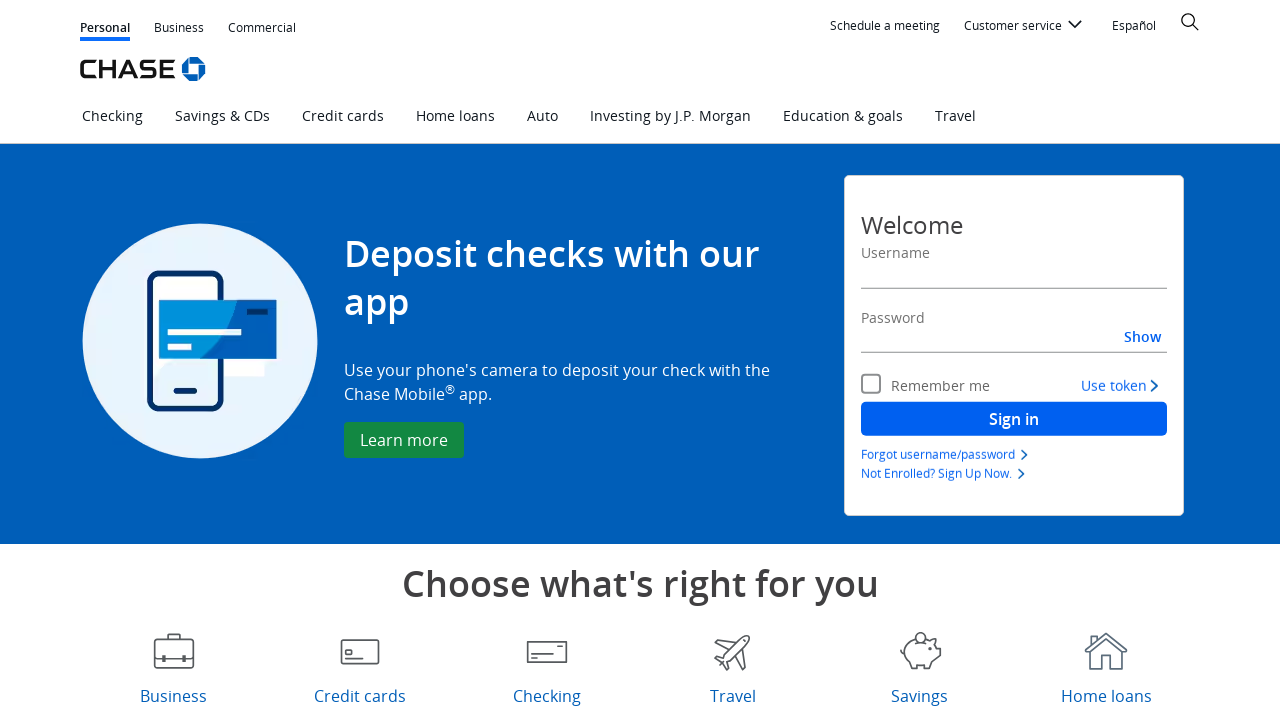

Clicked on online banking link at (194, 360) on .regular-link.chaseanalytics-track-link
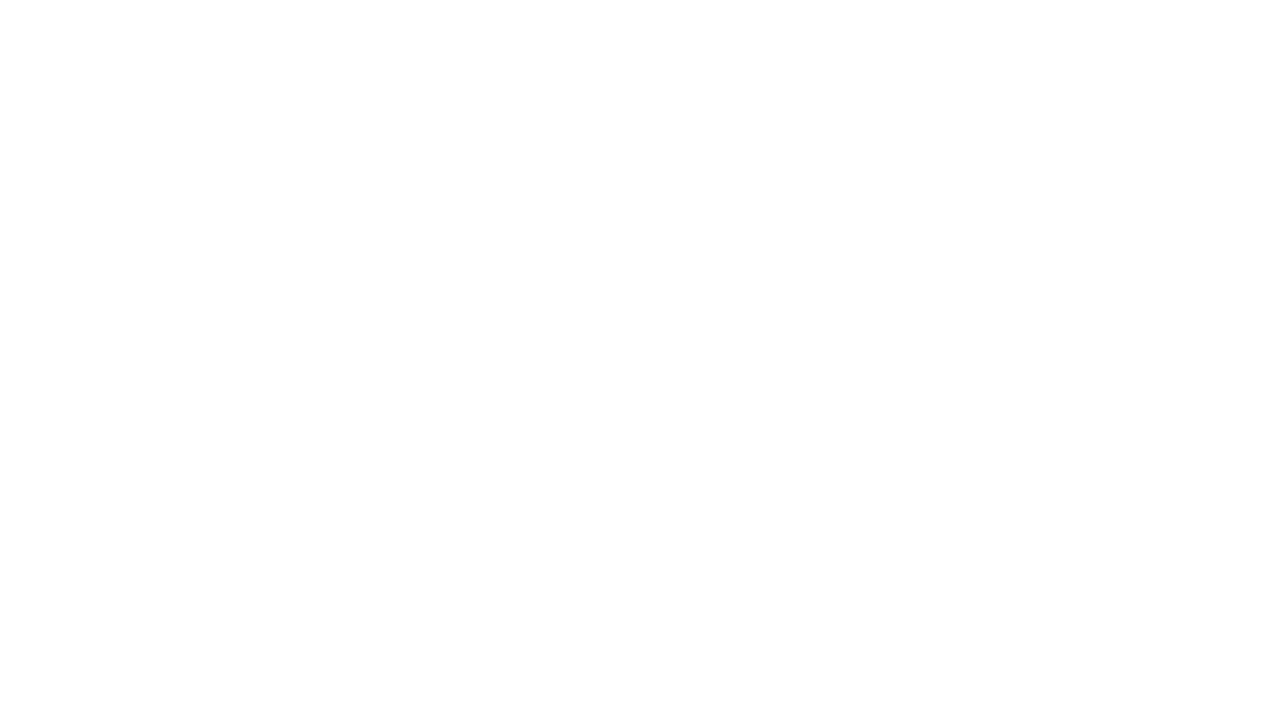

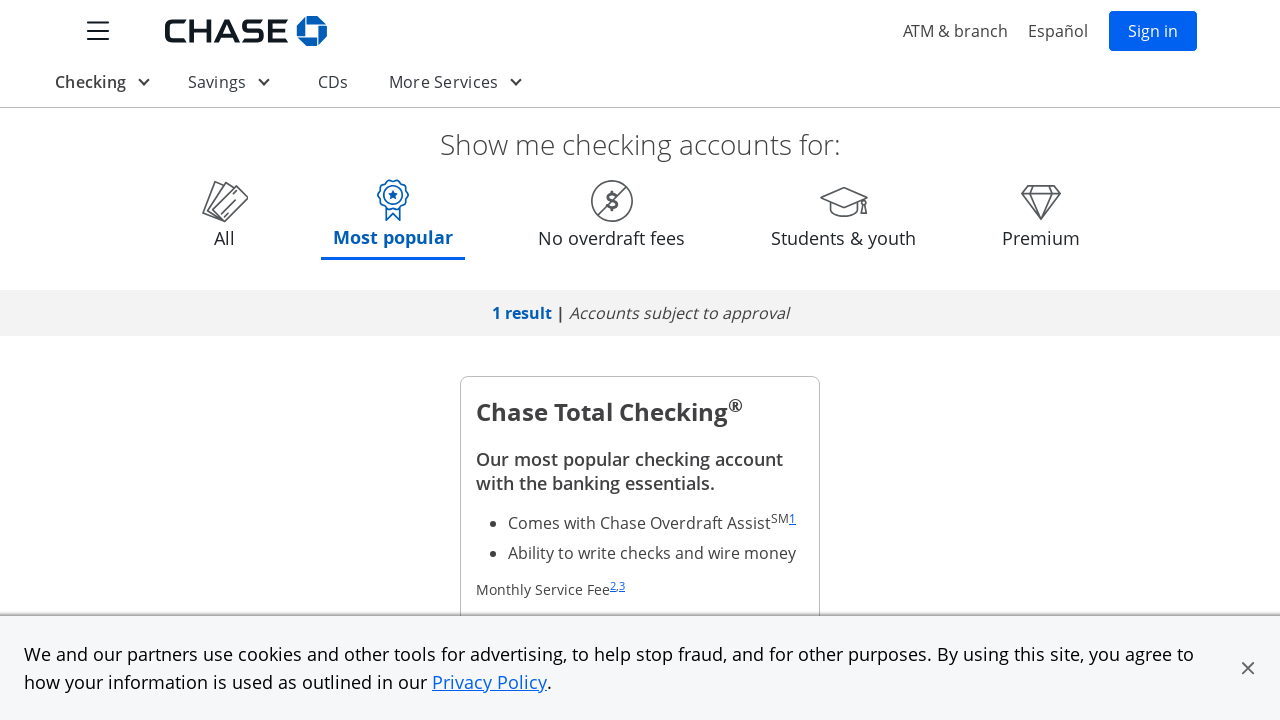